Tests handling a JavaScript confirmation dialog by clicking a button that triggers it and dismissing the confirmation

Starting URL: https://practice.cydeo.com/javascript_alerts

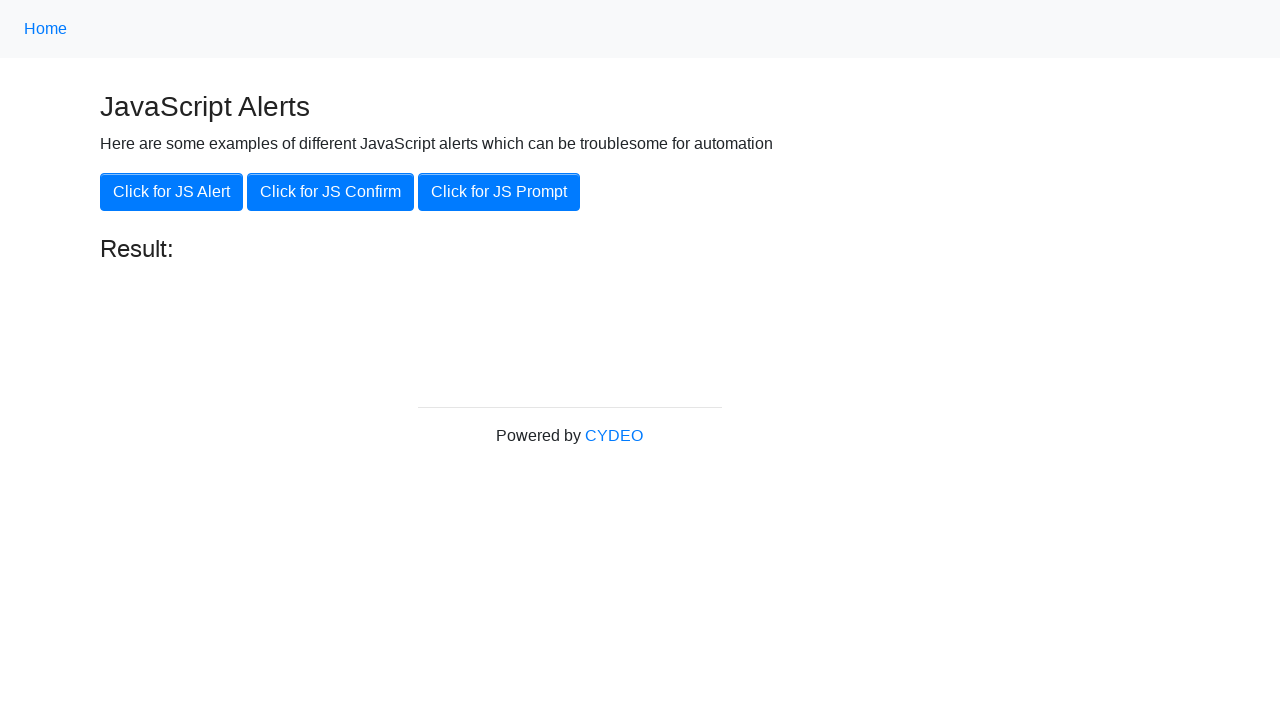

Set up dialog handler to dismiss confirmation alerts
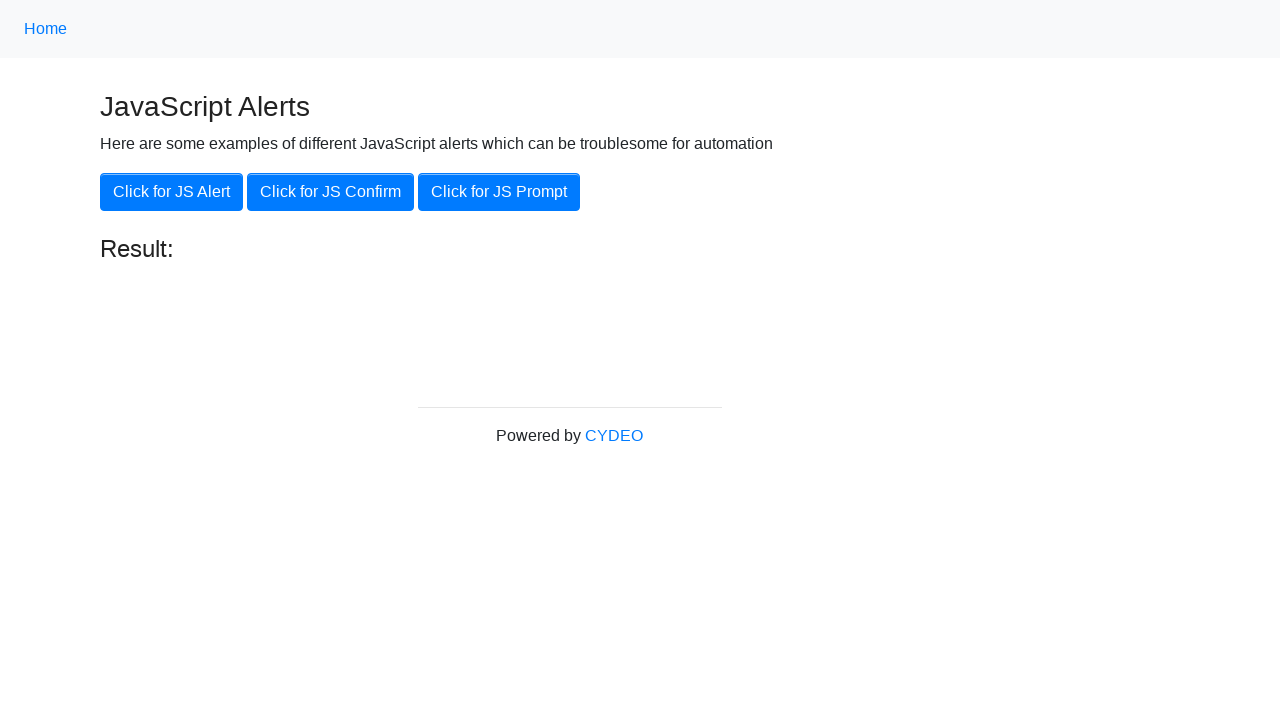

Clicked the button to trigger JavaScript confirmation dialog at (330, 192) on xpath=//button[@onclick='jsConfirm()']
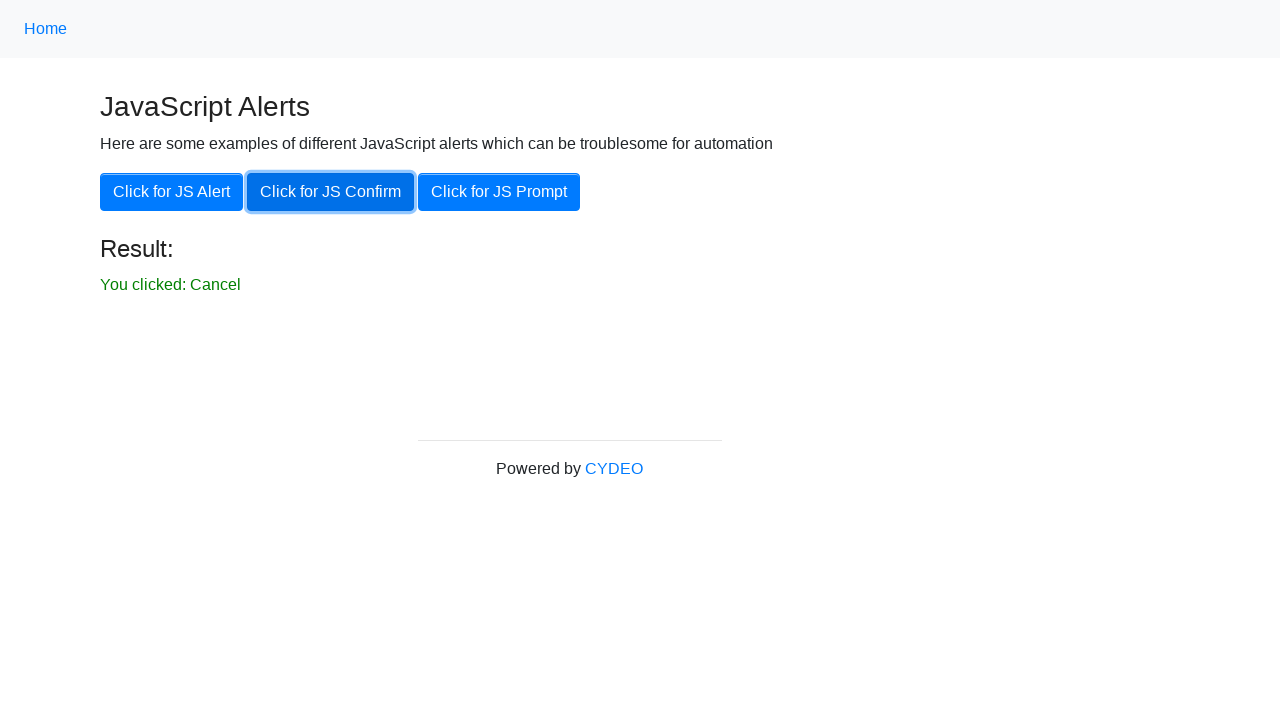

Confirmation dialog was dismissed and result element loaded
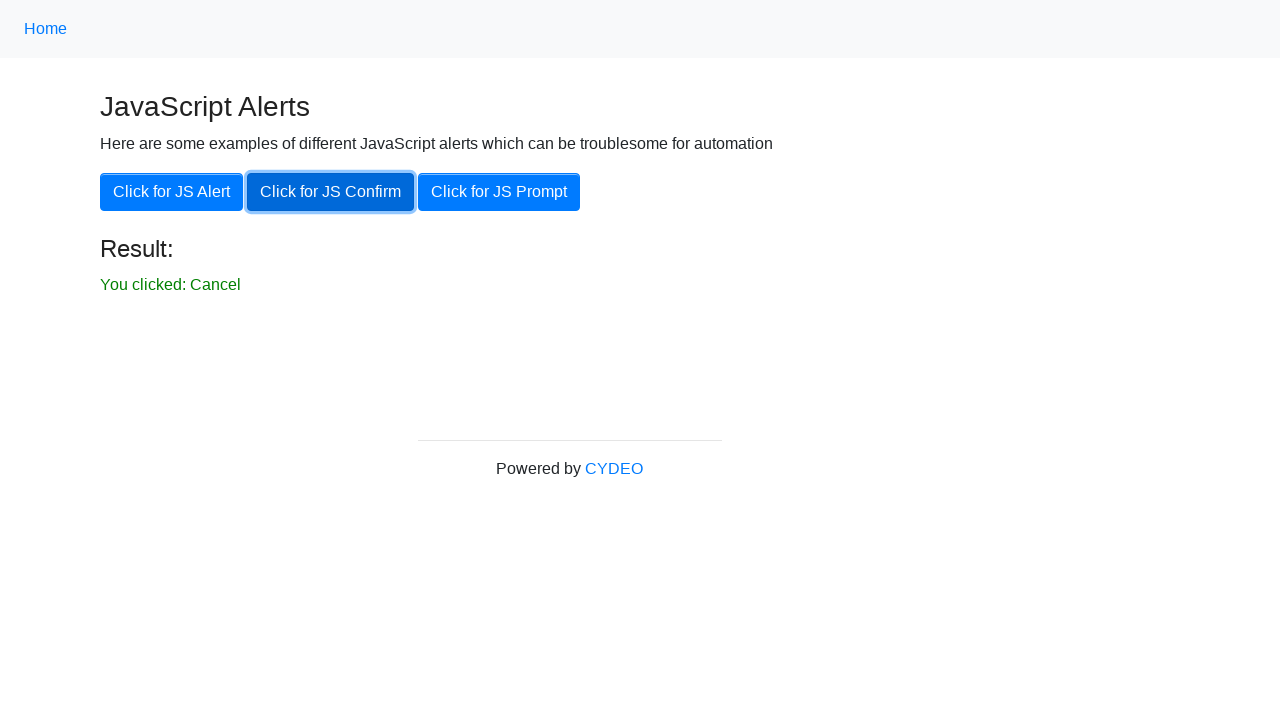

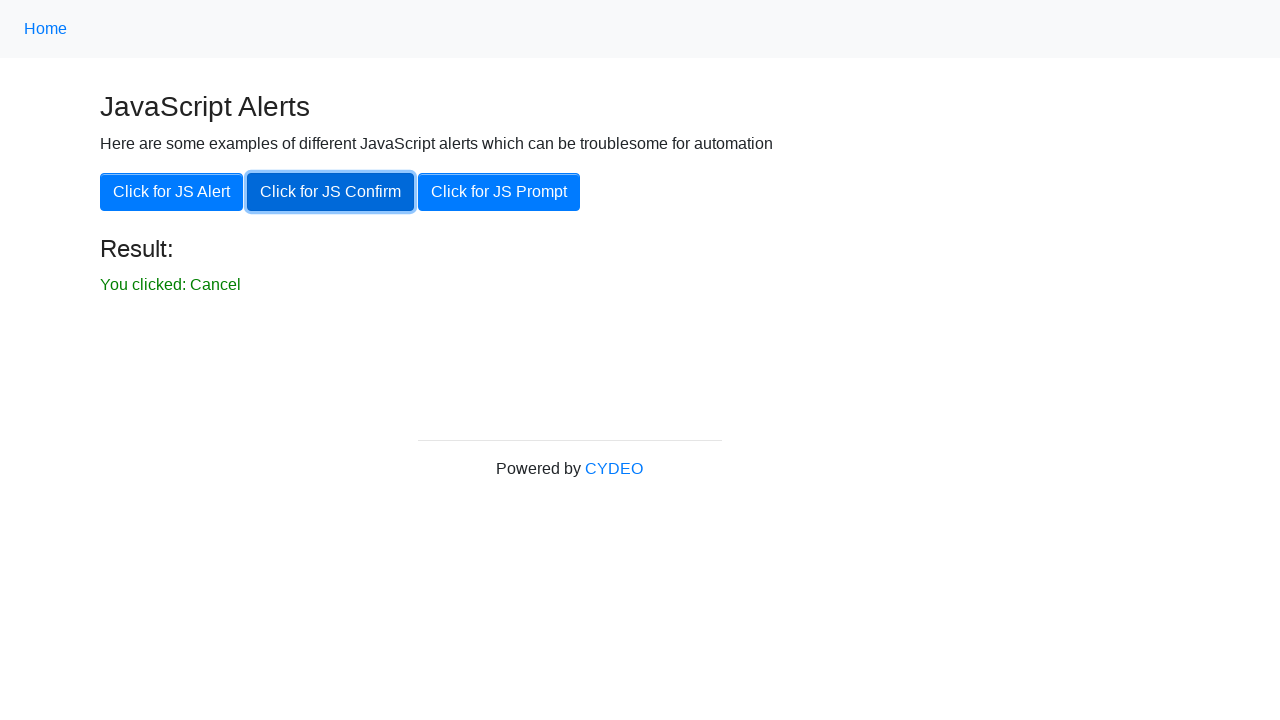